Tests drag and drop functionality by navigating to the drag and drop page and dragging column A to column B

Starting URL: https://the-internet.herokuapp.com/

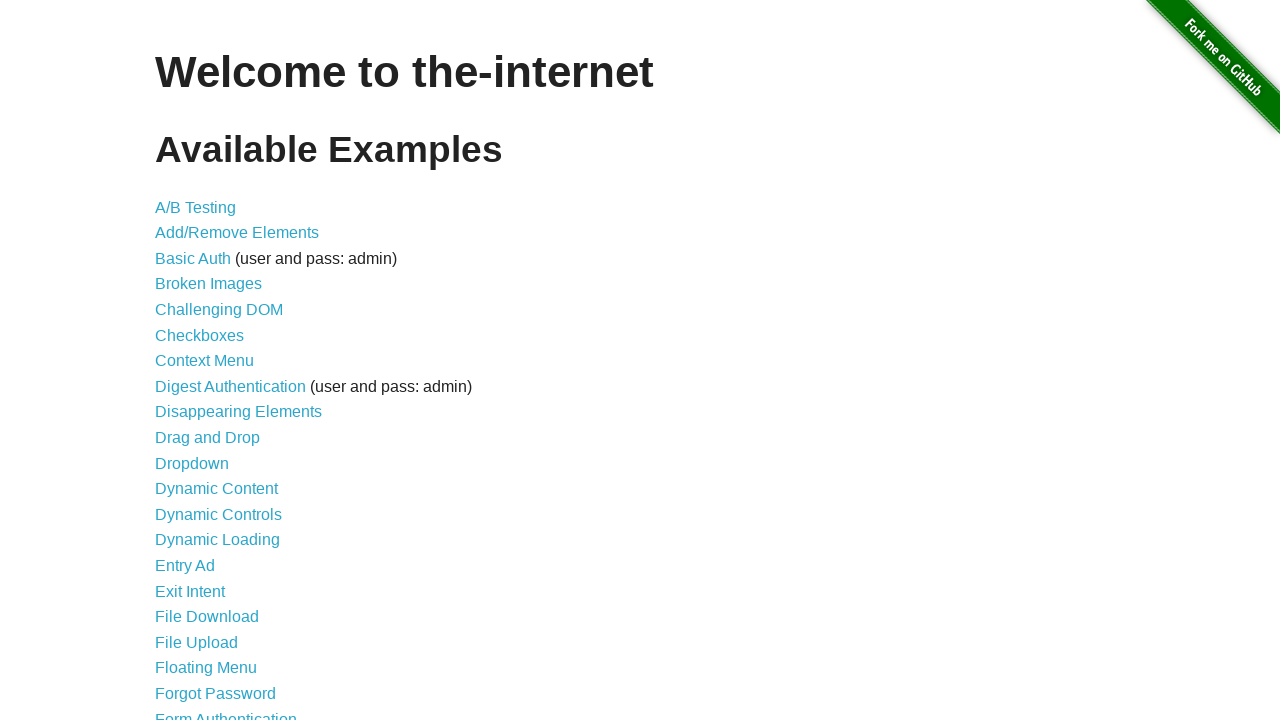

Clicked 'Drag and Drop' link at (208, 438) on internal:role=link[name="Drag and Drop"i]
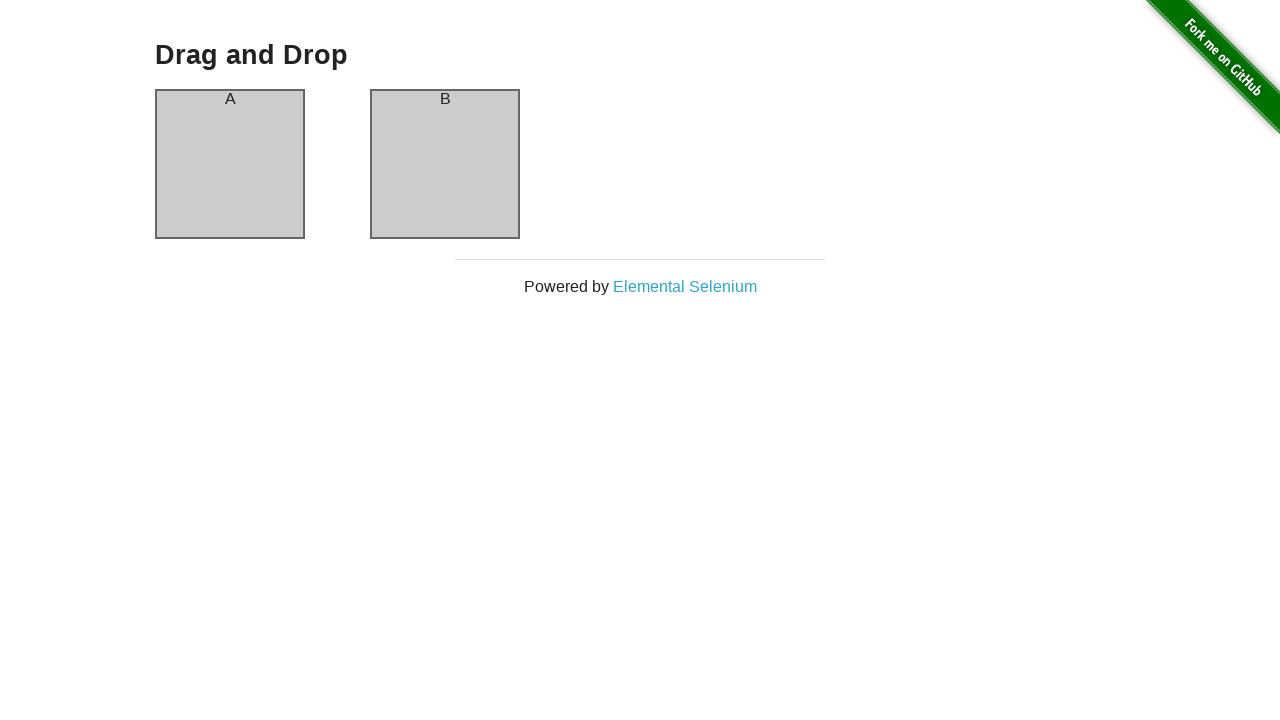

Drag and Drop page loaded and title is visible
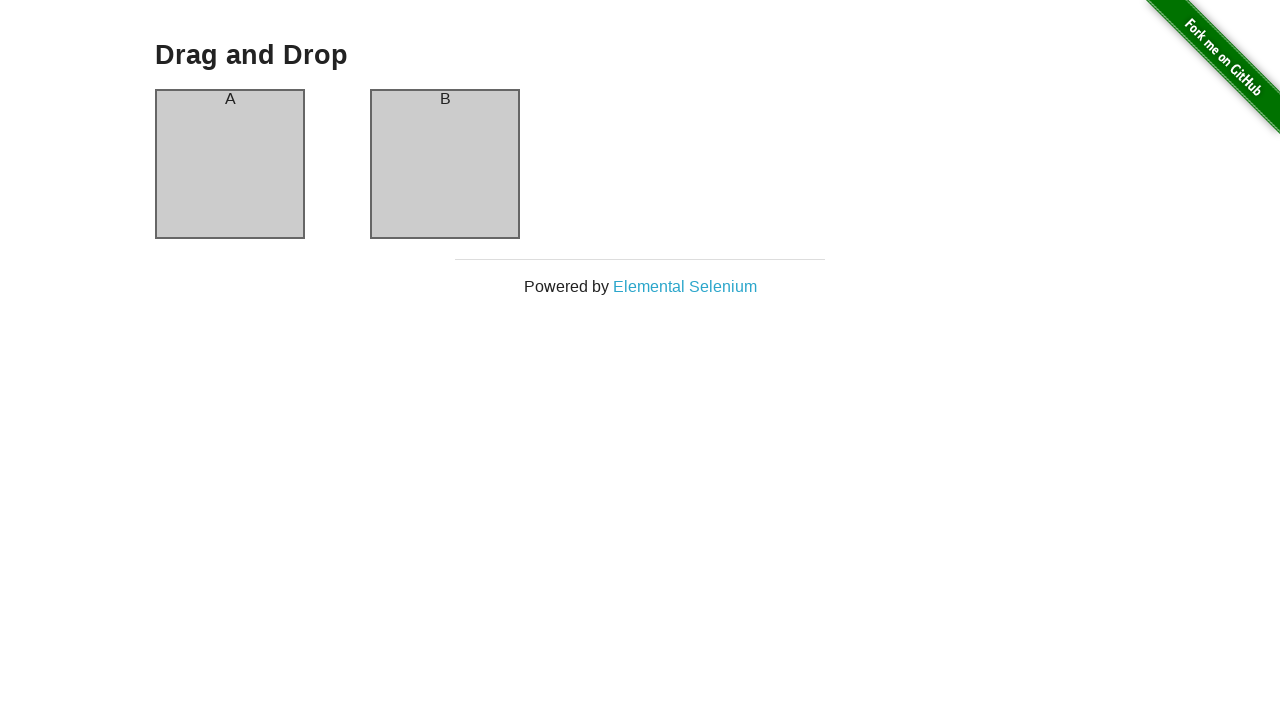

Dragged column A to column B at (445, 164)
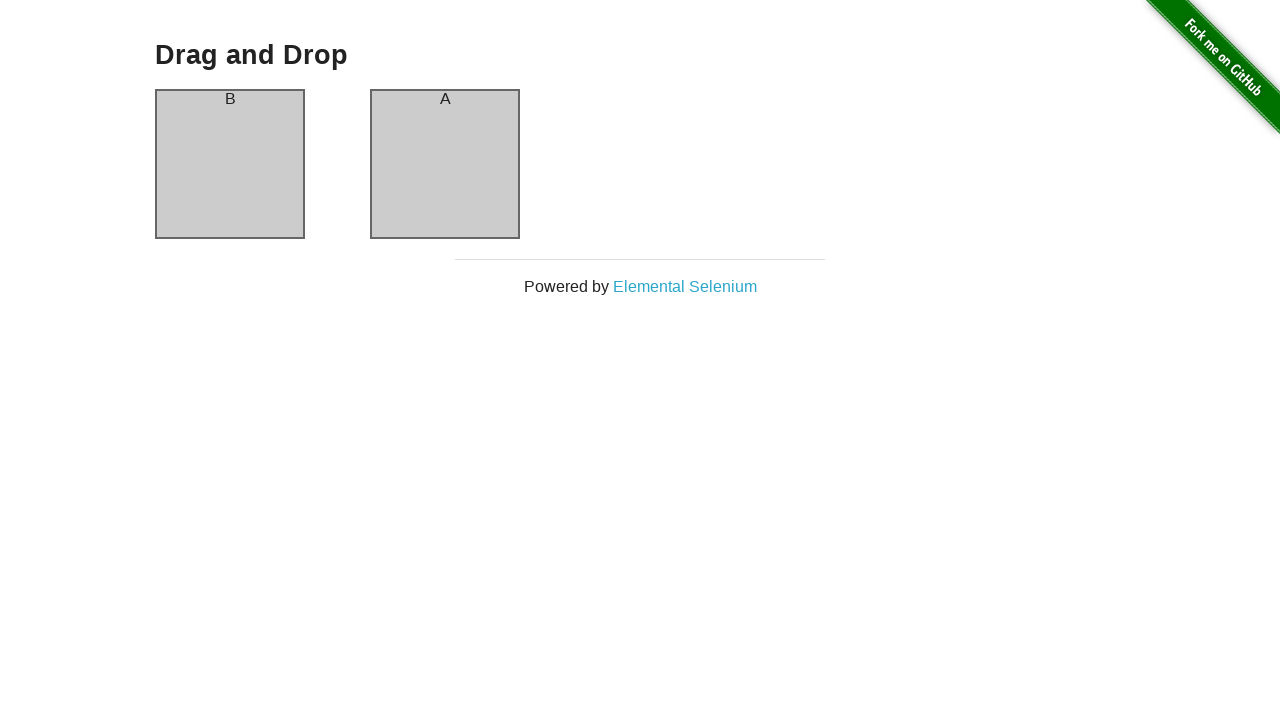

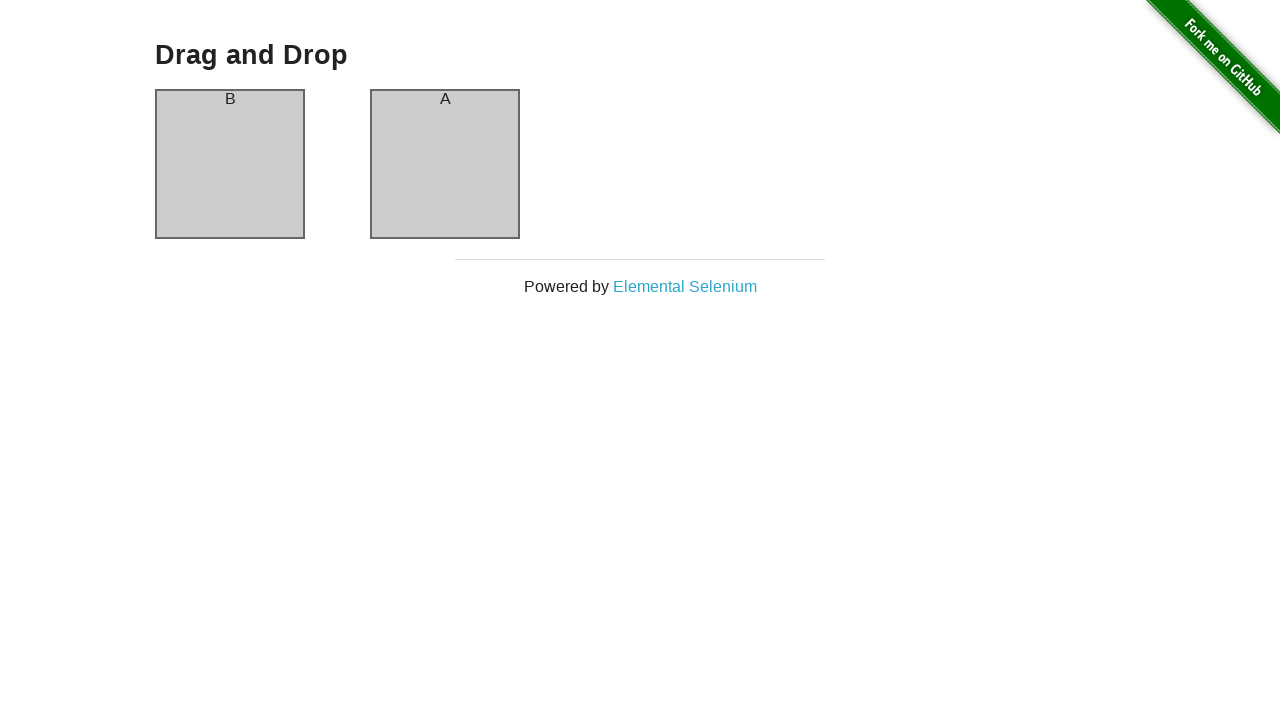